Tests drag and drop functionality by dragging an element and dropping it onto a target element

Starting URL: https://jqueryui.com/droppable/

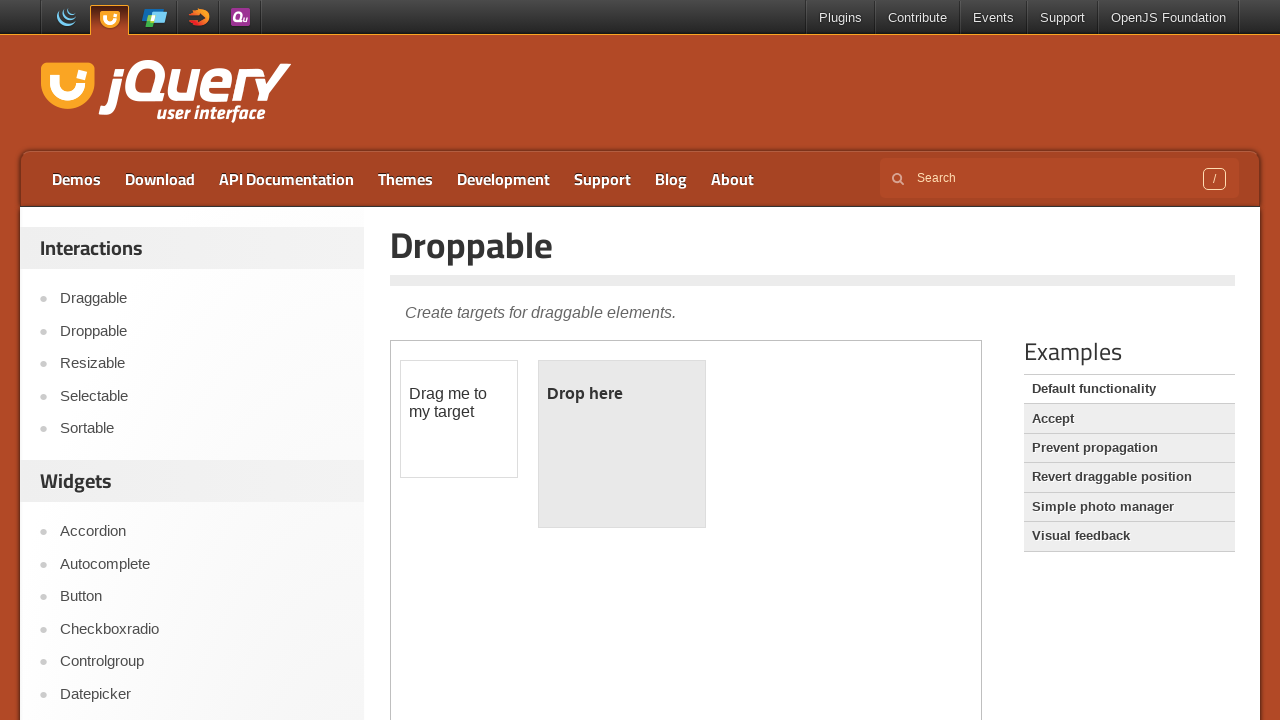

Located the iframe containing drag and drop elements
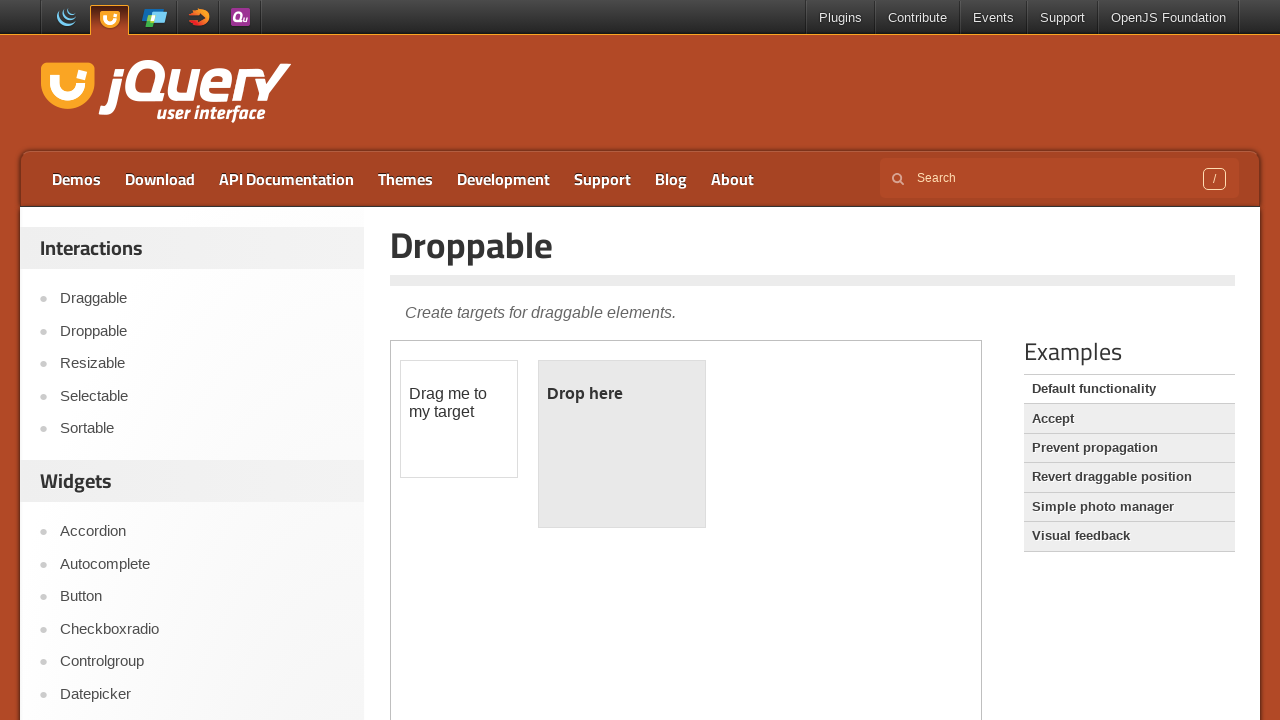

Located the draggable source element
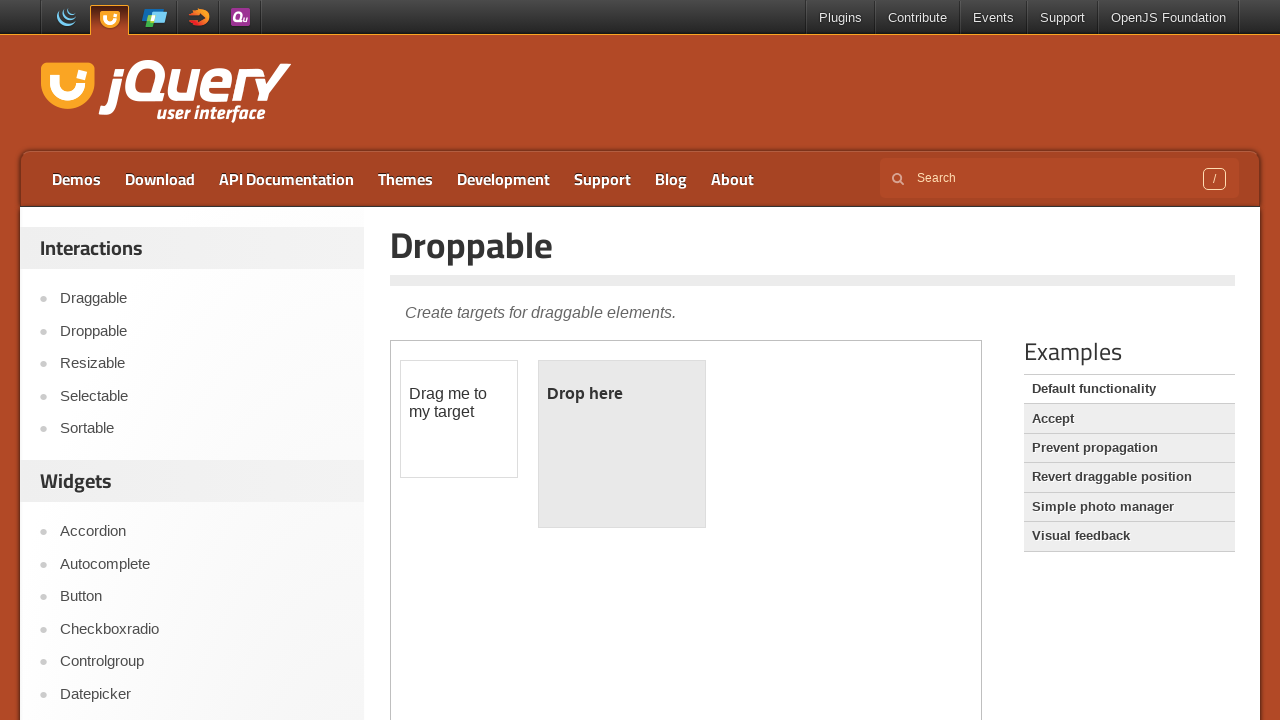

Located the droppable target element
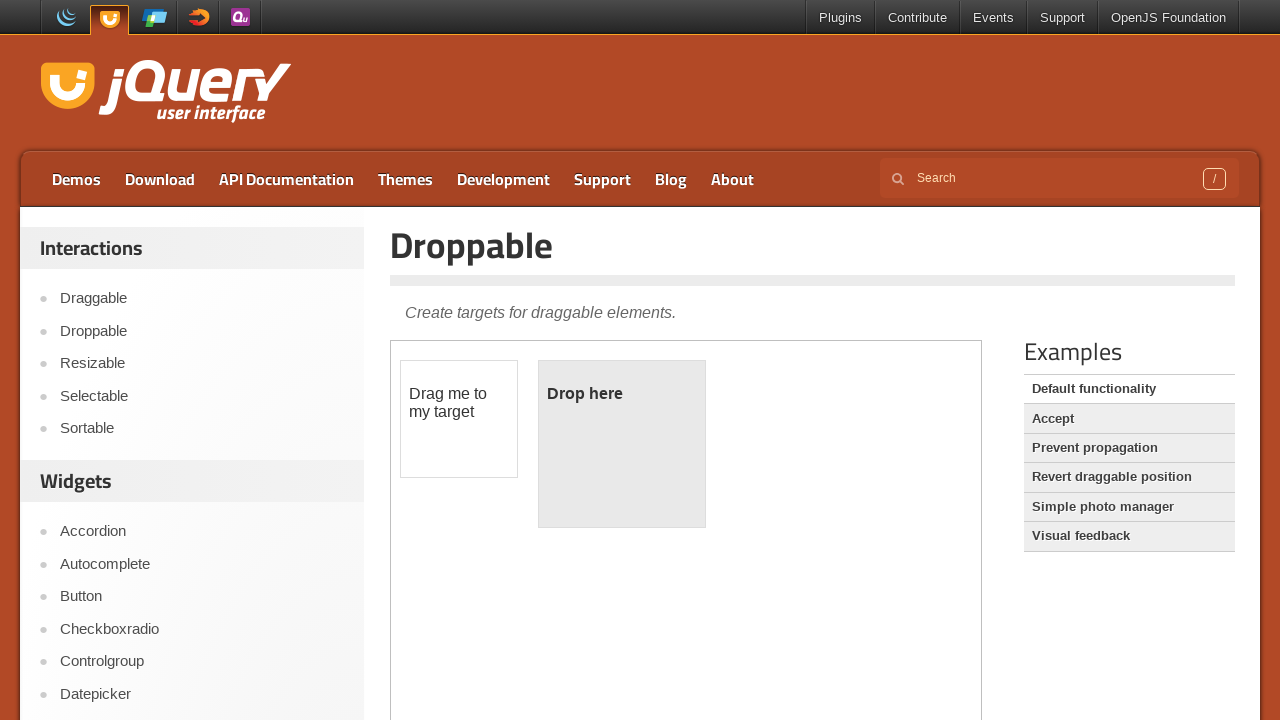

Dragged the source element and dropped it onto the target element at (622, 444)
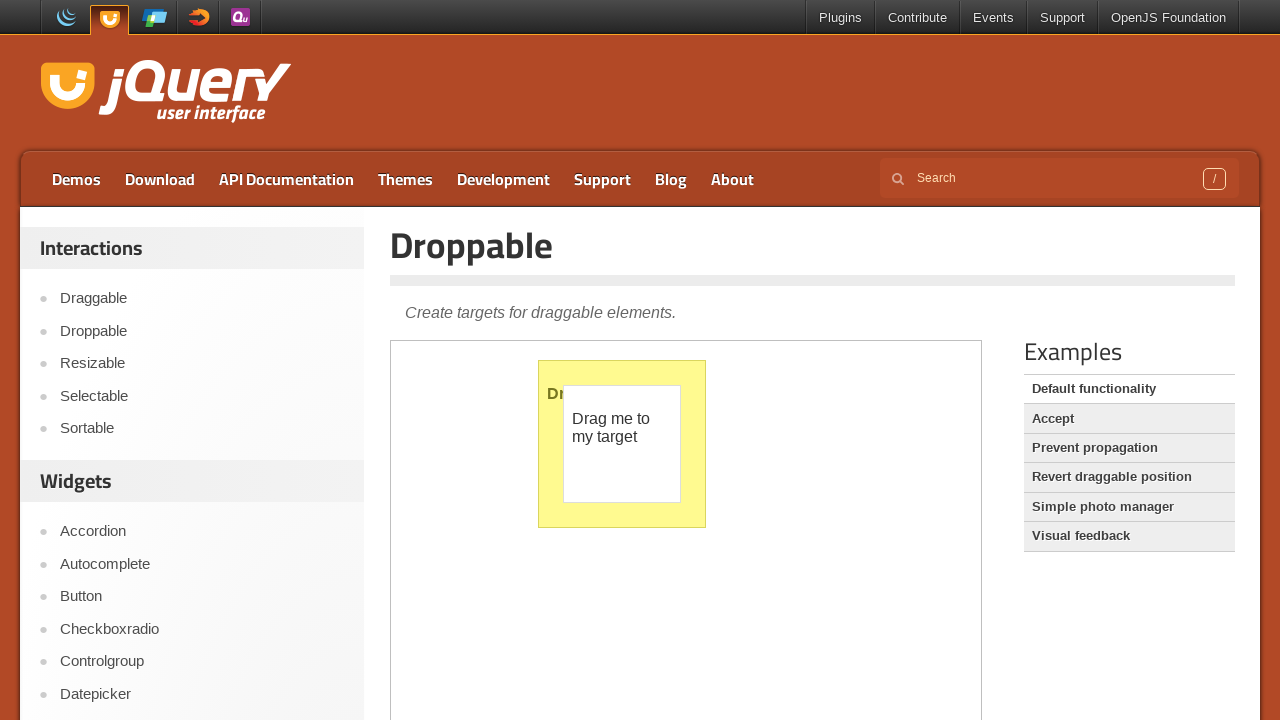

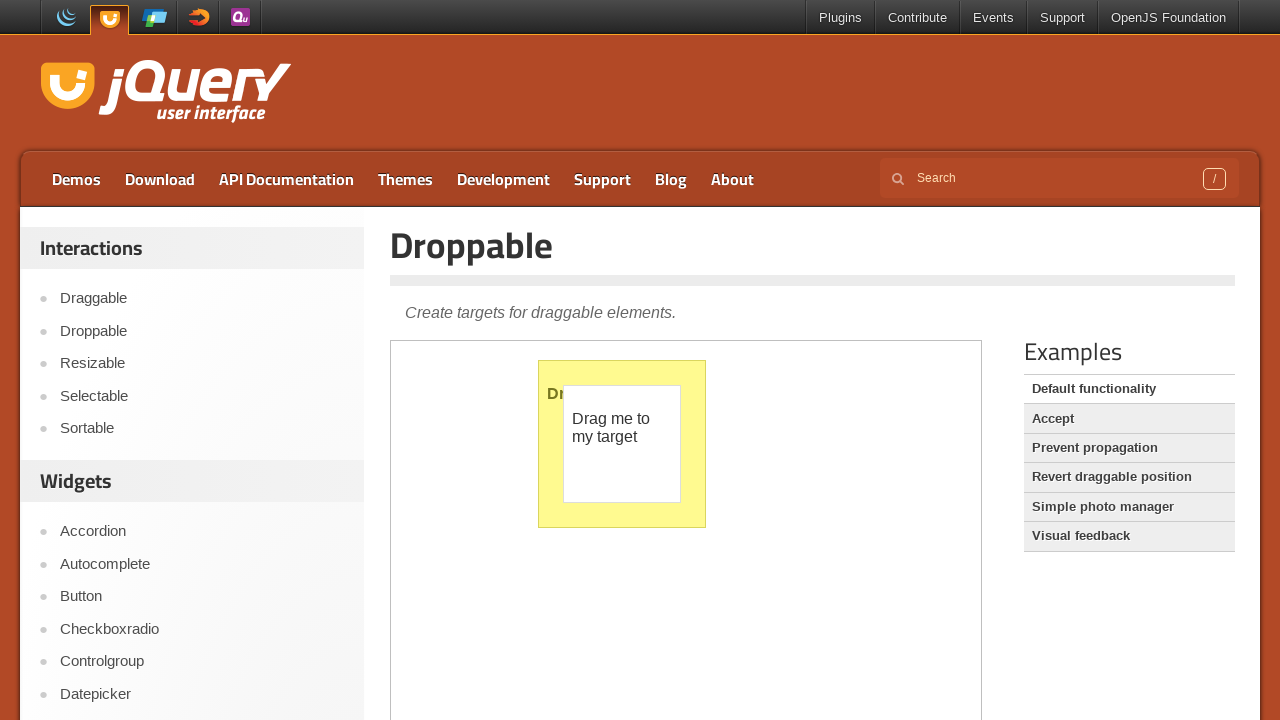